Verifies that email, LinkedIn, and GitHub social links are visible on the page

Starting URL: https://nickbarrie.github.io/about-me/

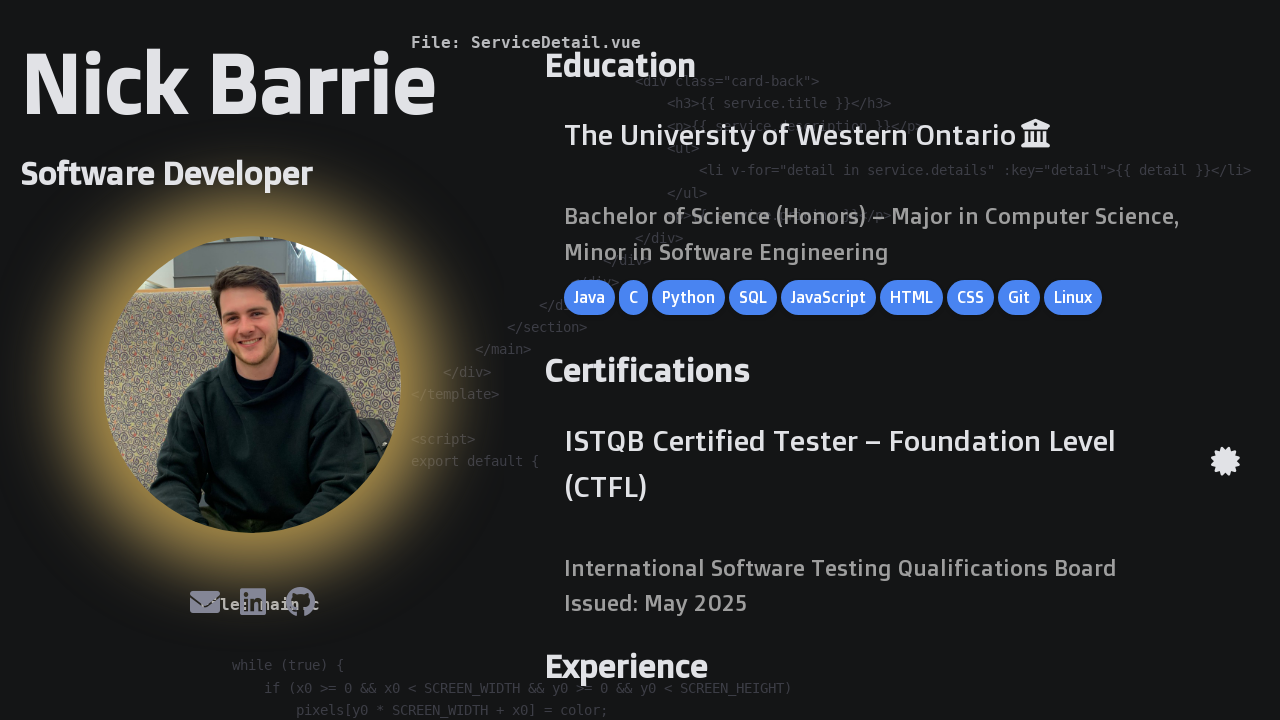

Located email link element
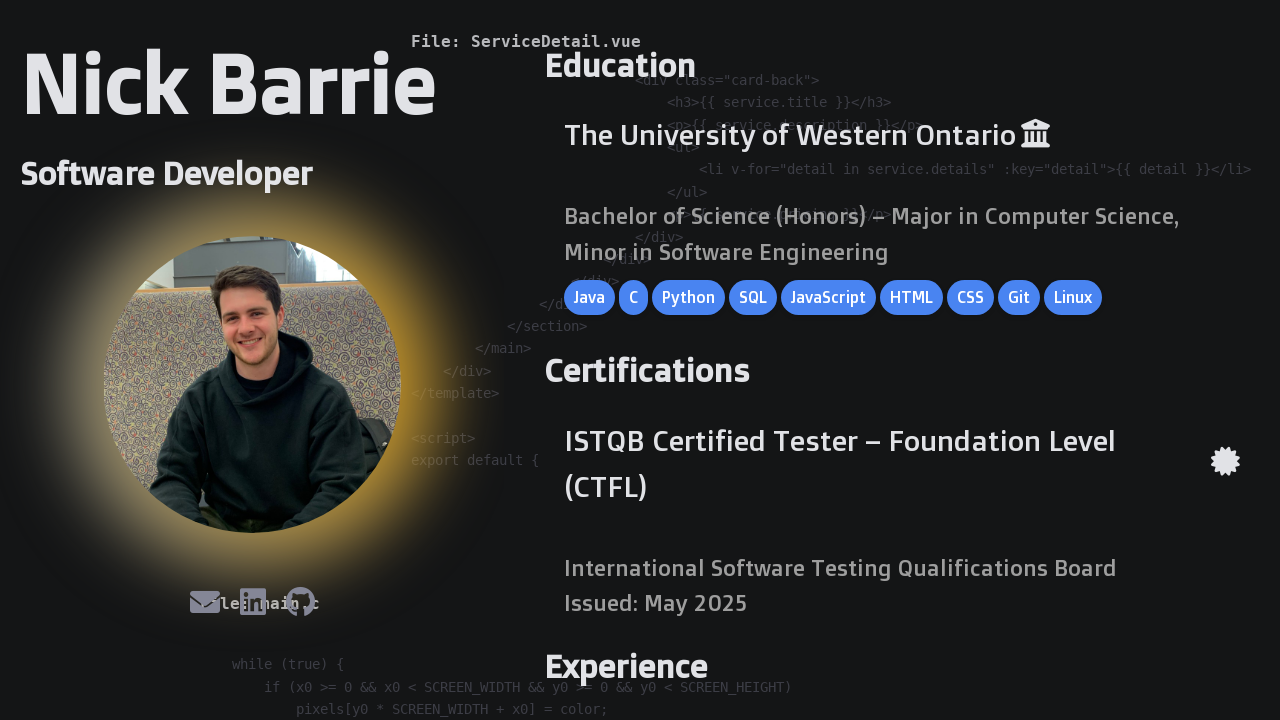

Verified email link is visible
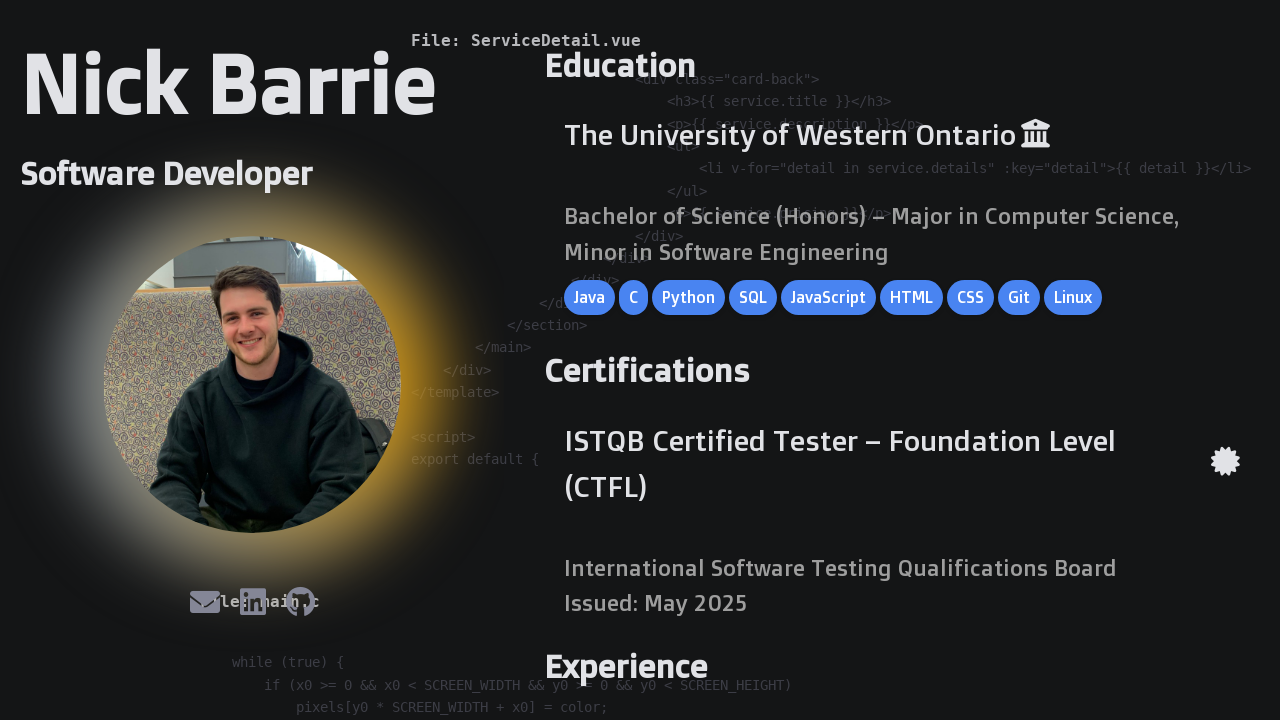

Located LinkedIn link element
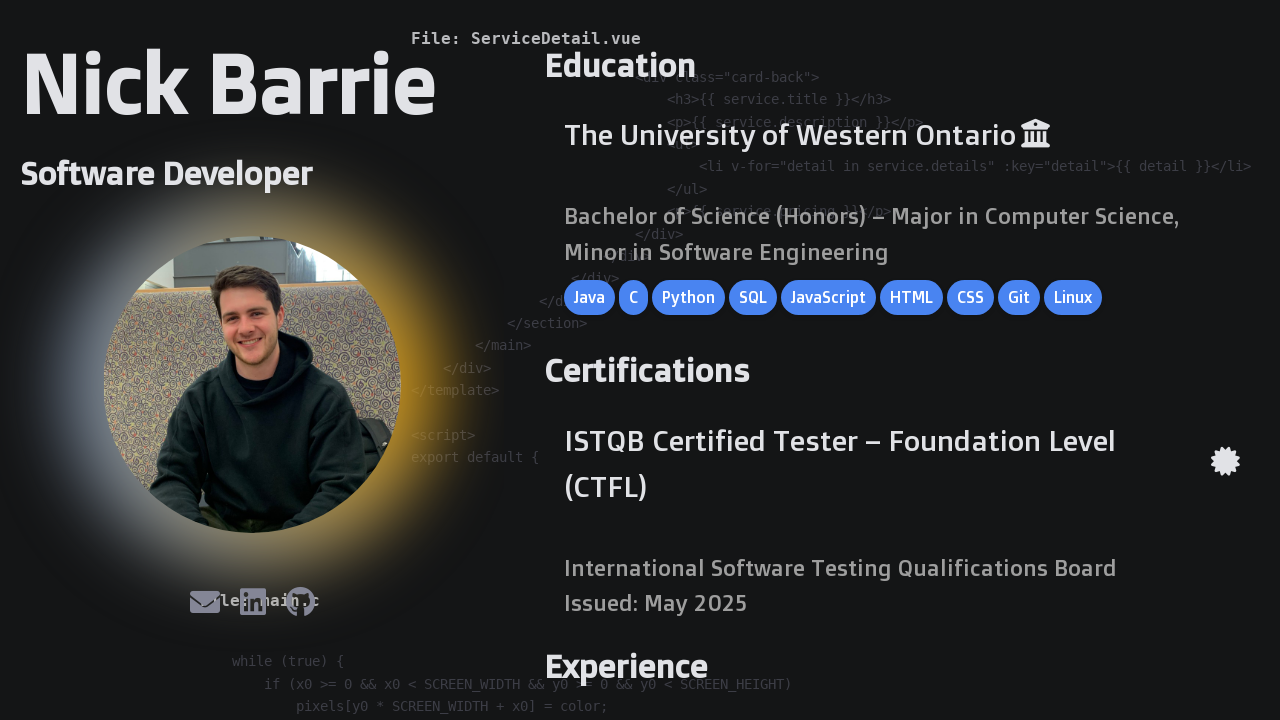

Verified LinkedIn link is visible
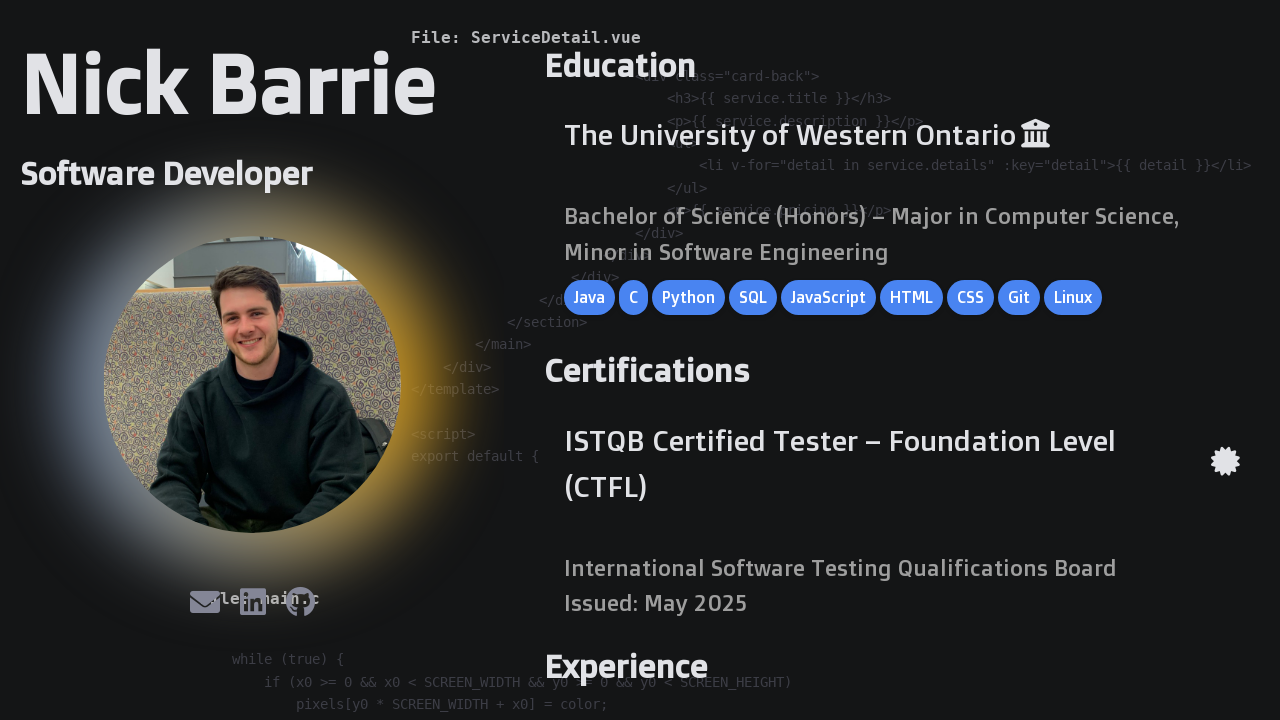

Located GitHub link element
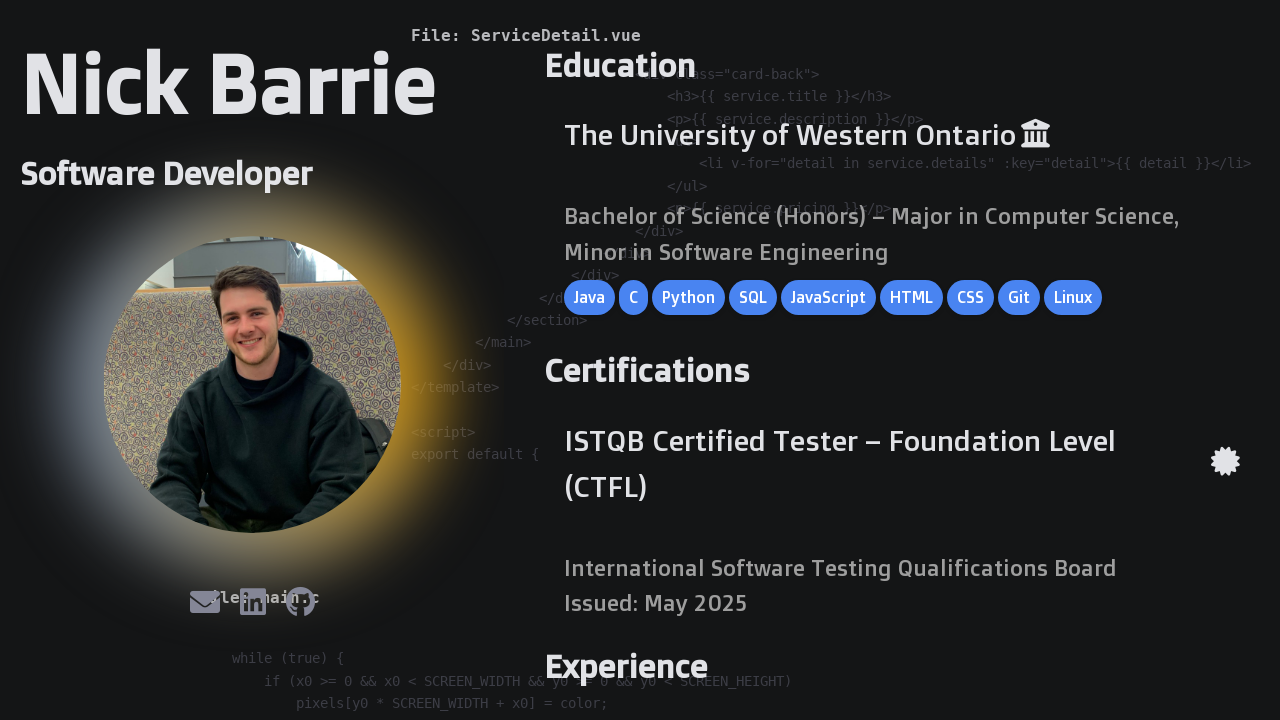

Verified GitHub link is visible
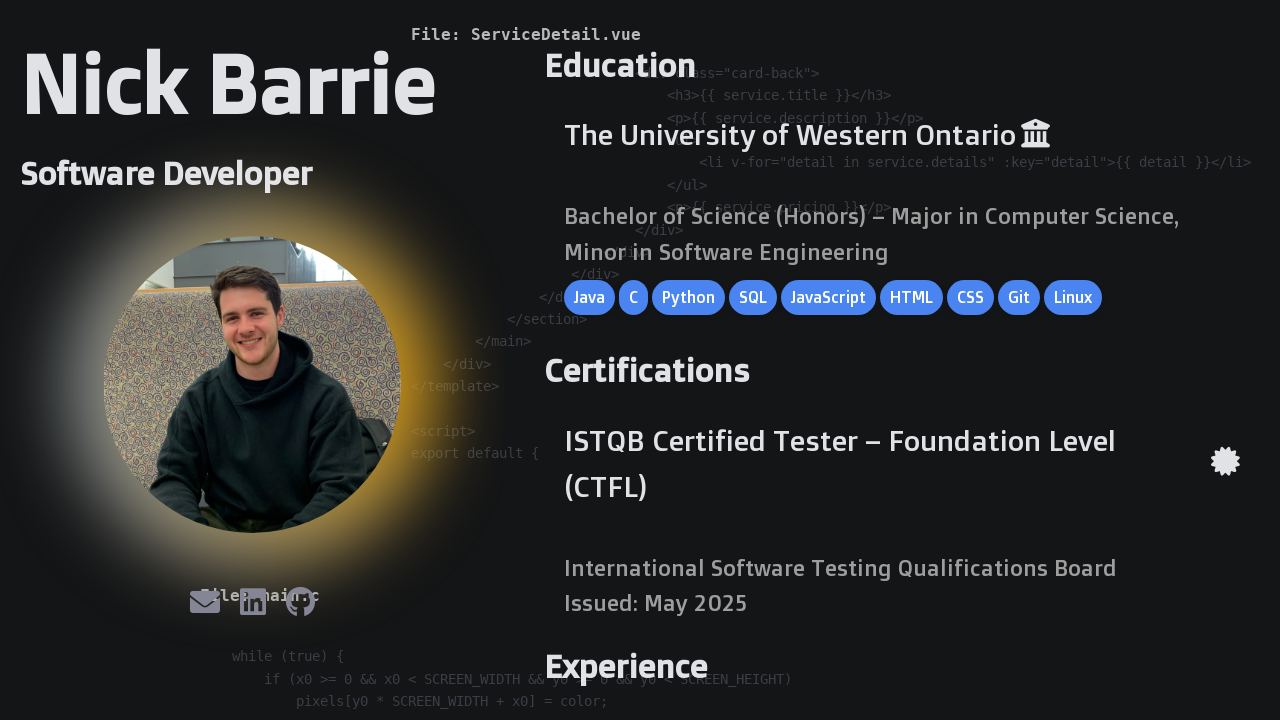

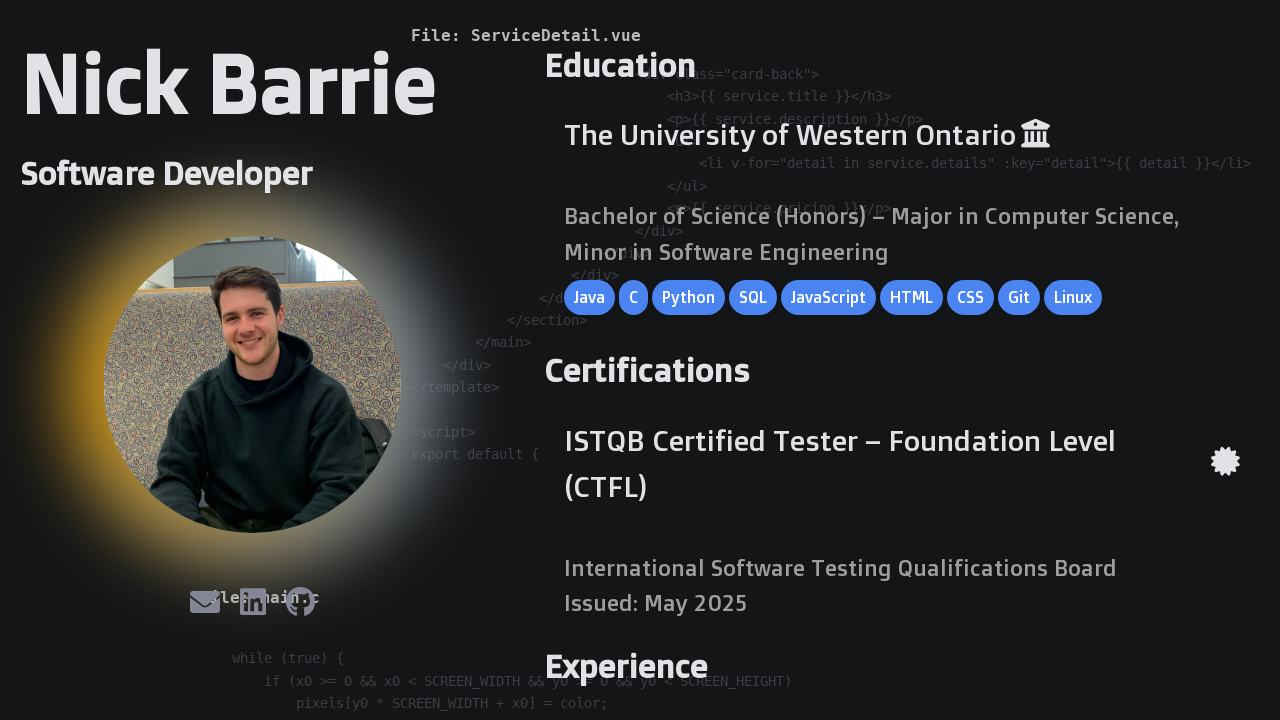